Tests character deletion functionality by entering a full name, clicking enter, then clicking the delete button for each character until the 'Deleted' message appears

Starting URL: https://claruswaysda.github.io/deleteChars.html

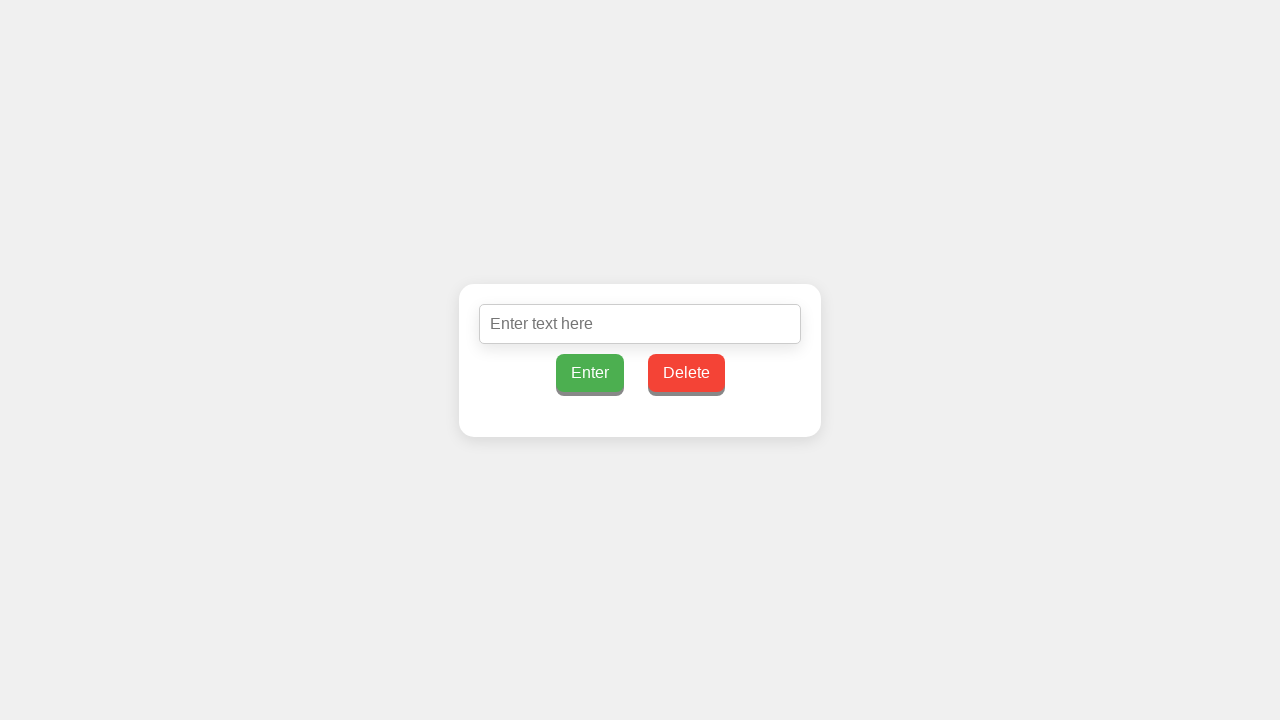

Filled text field with full name 'Jane Smith' on input[type='text']
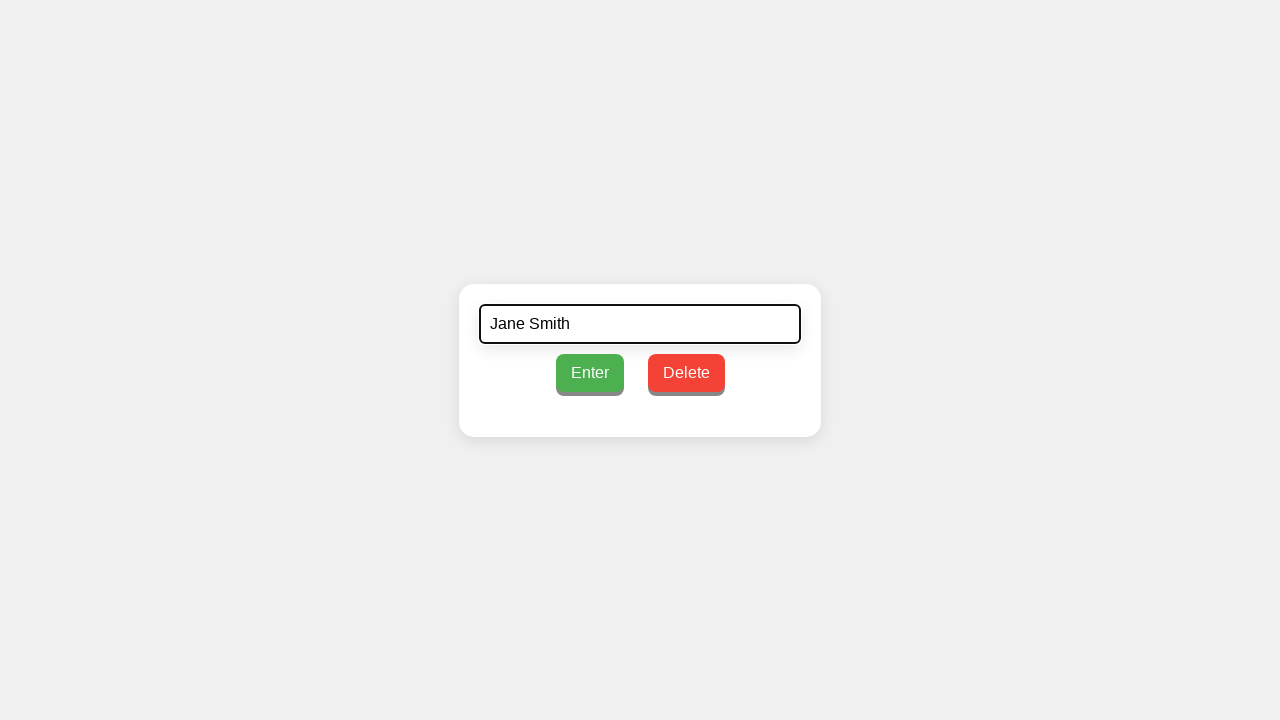

Clicked enter button to submit name at (590, 372) on #enterButton
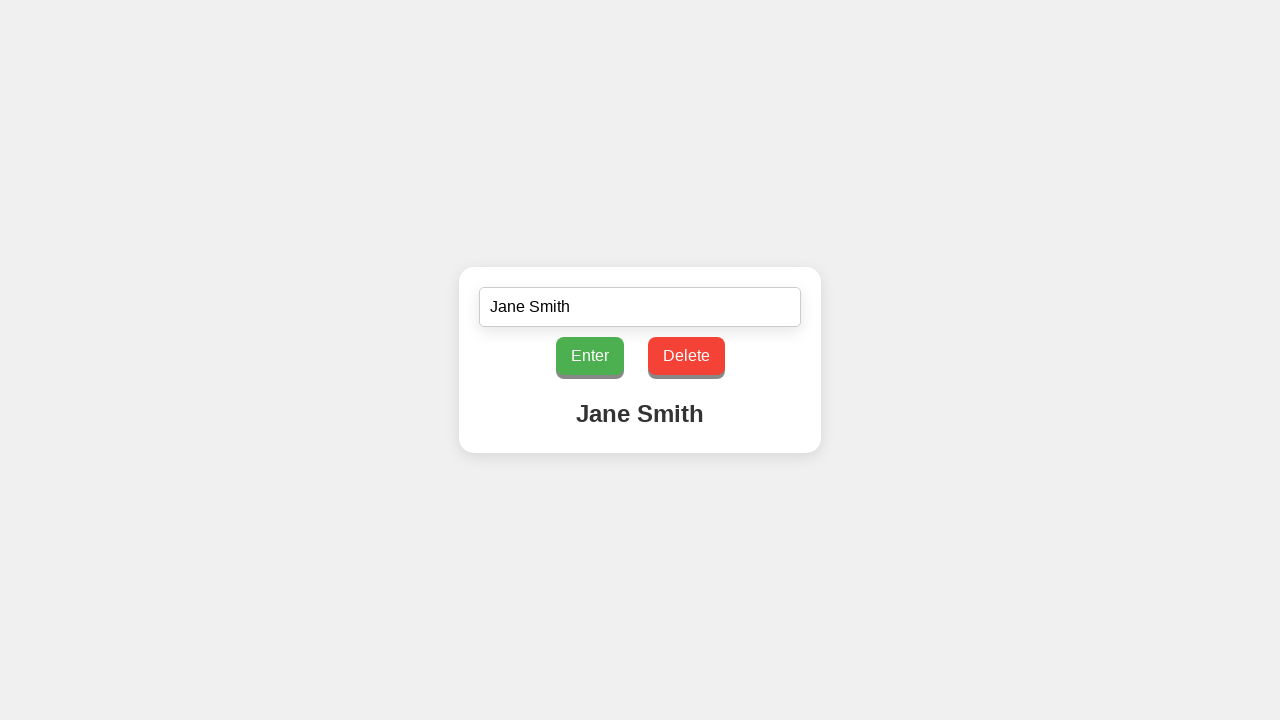

Clicked delete button (character 1 of 10) at (686, 356) on #deleteButton
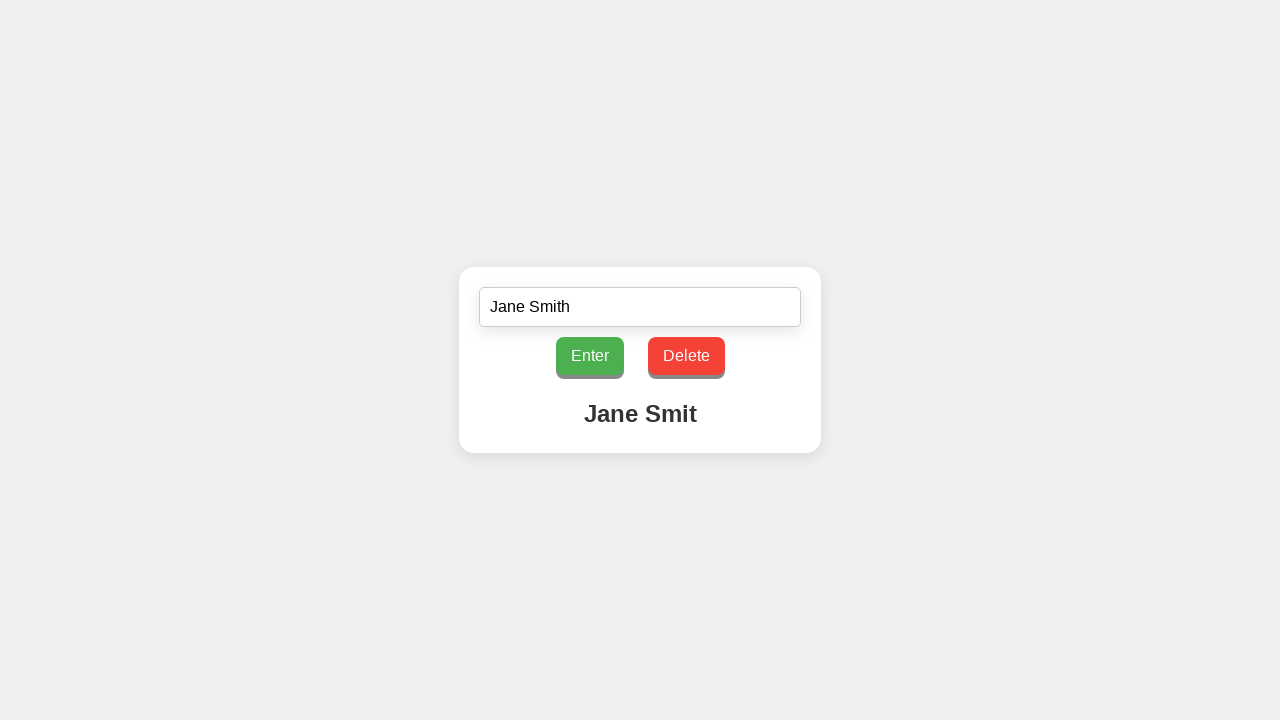

Clicked delete button (character 2 of 10) at (686, 356) on #deleteButton
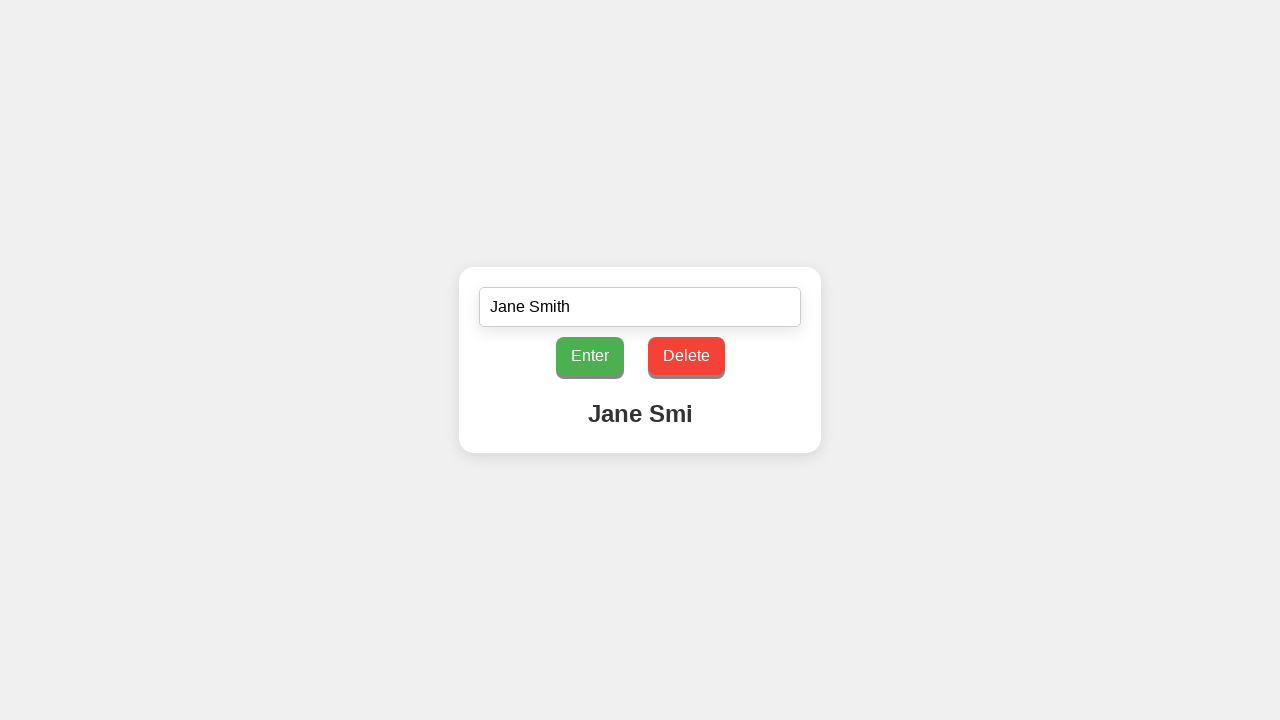

Clicked delete button (character 3 of 10) at (686, 356) on #deleteButton
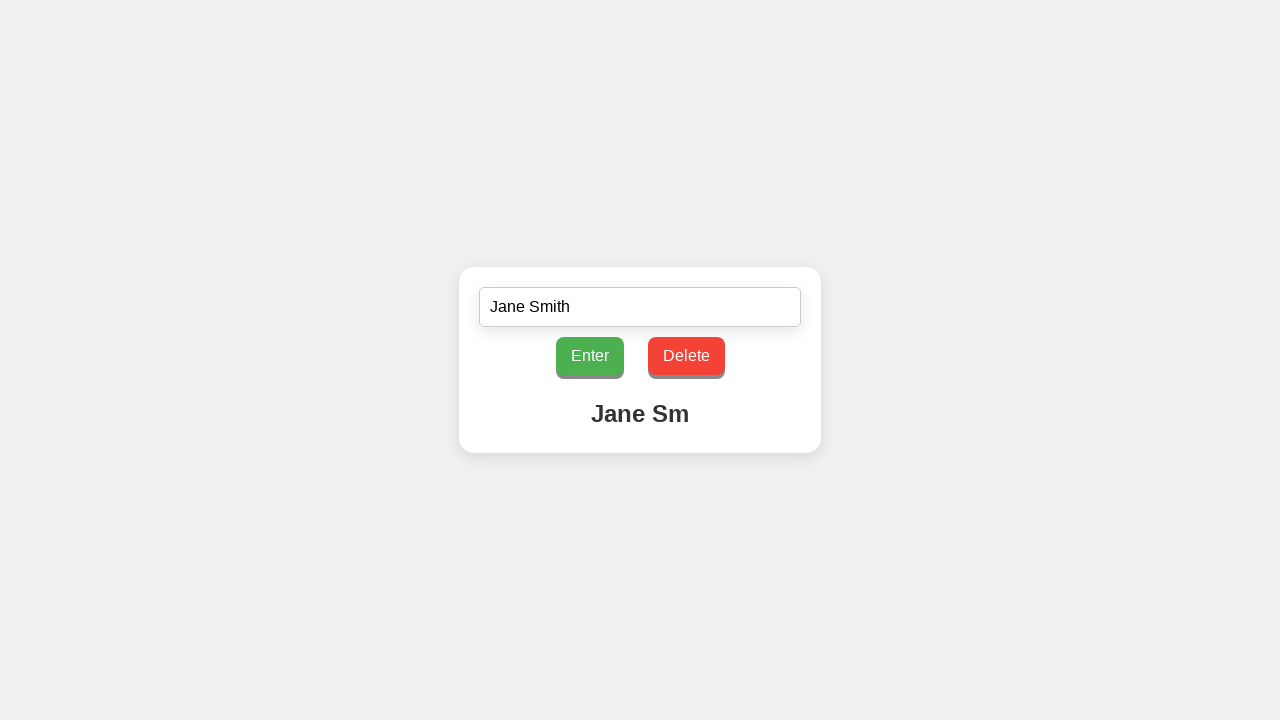

Clicked delete button (character 4 of 10) at (686, 356) on #deleteButton
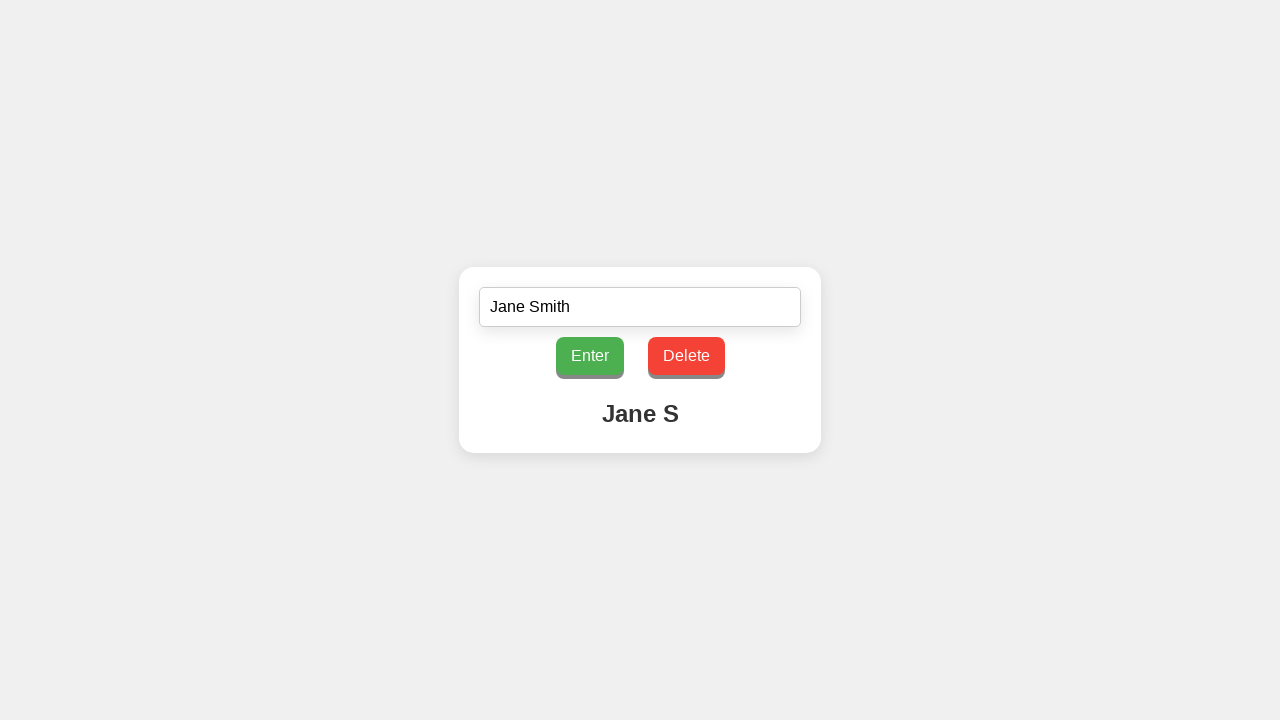

Clicked delete button (character 5 of 10) at (686, 356) on #deleteButton
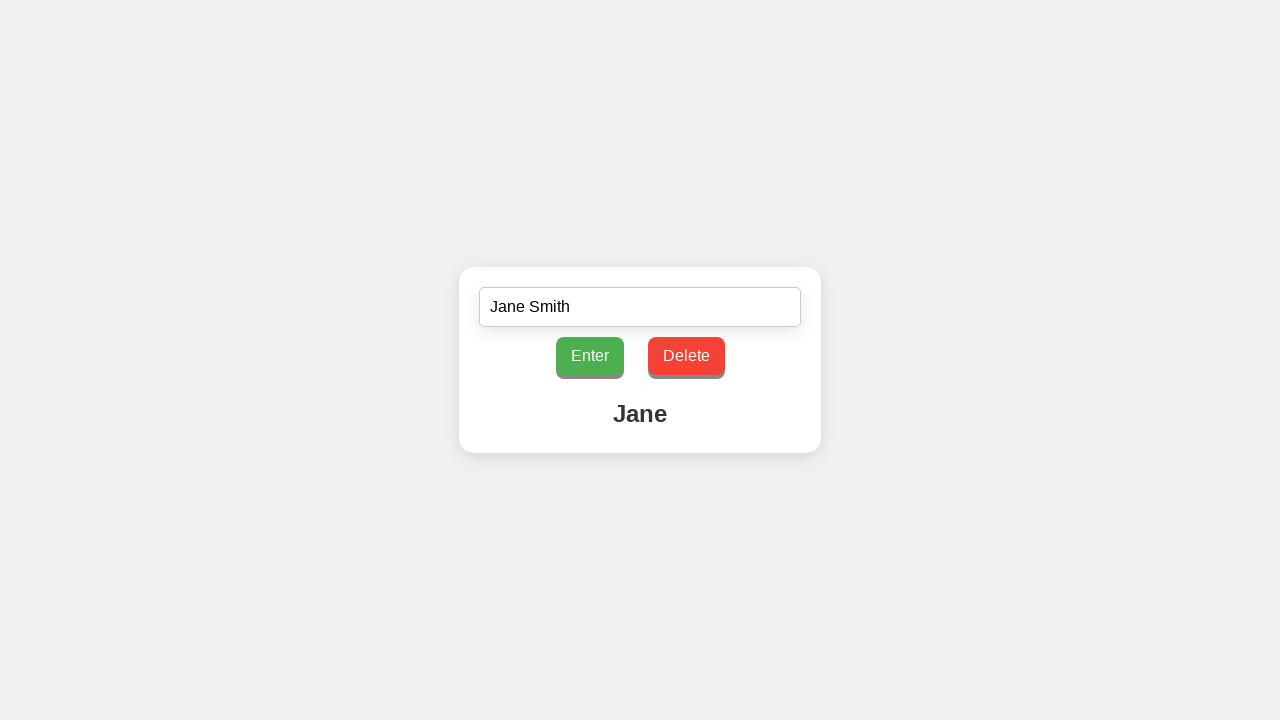

Clicked delete button (character 6 of 10) at (686, 356) on #deleteButton
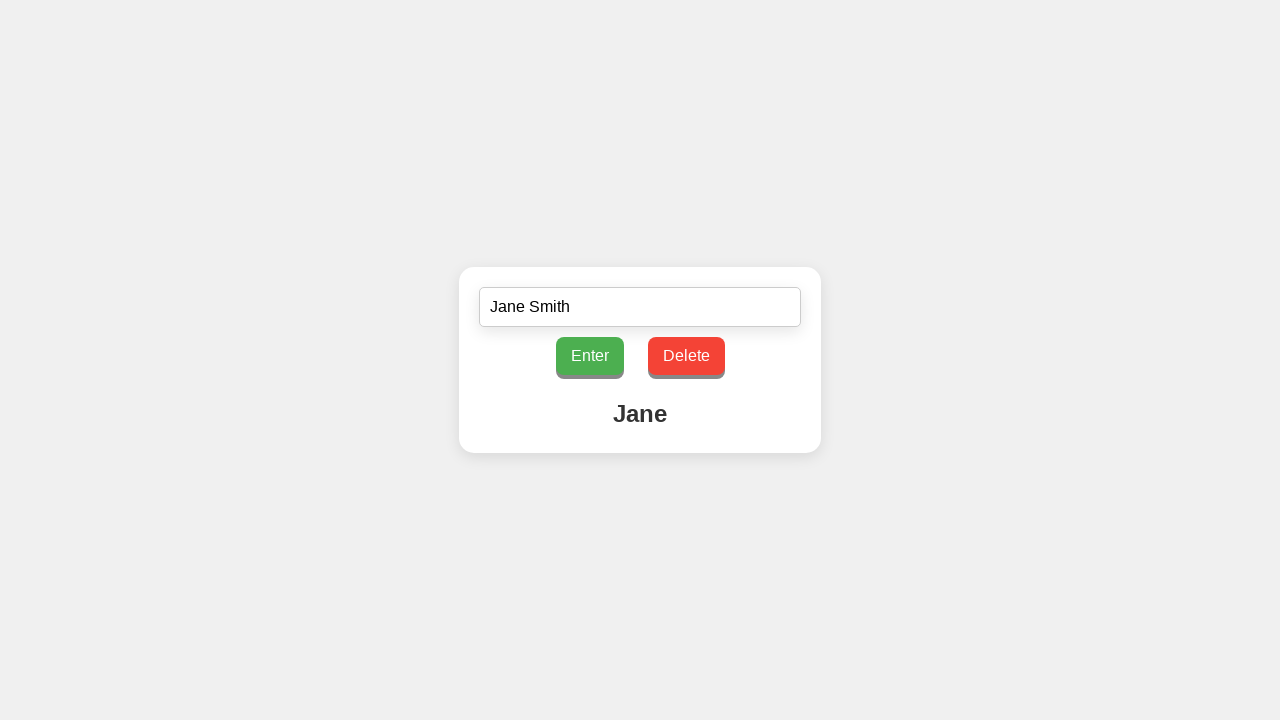

Clicked delete button (character 7 of 10) at (686, 356) on #deleteButton
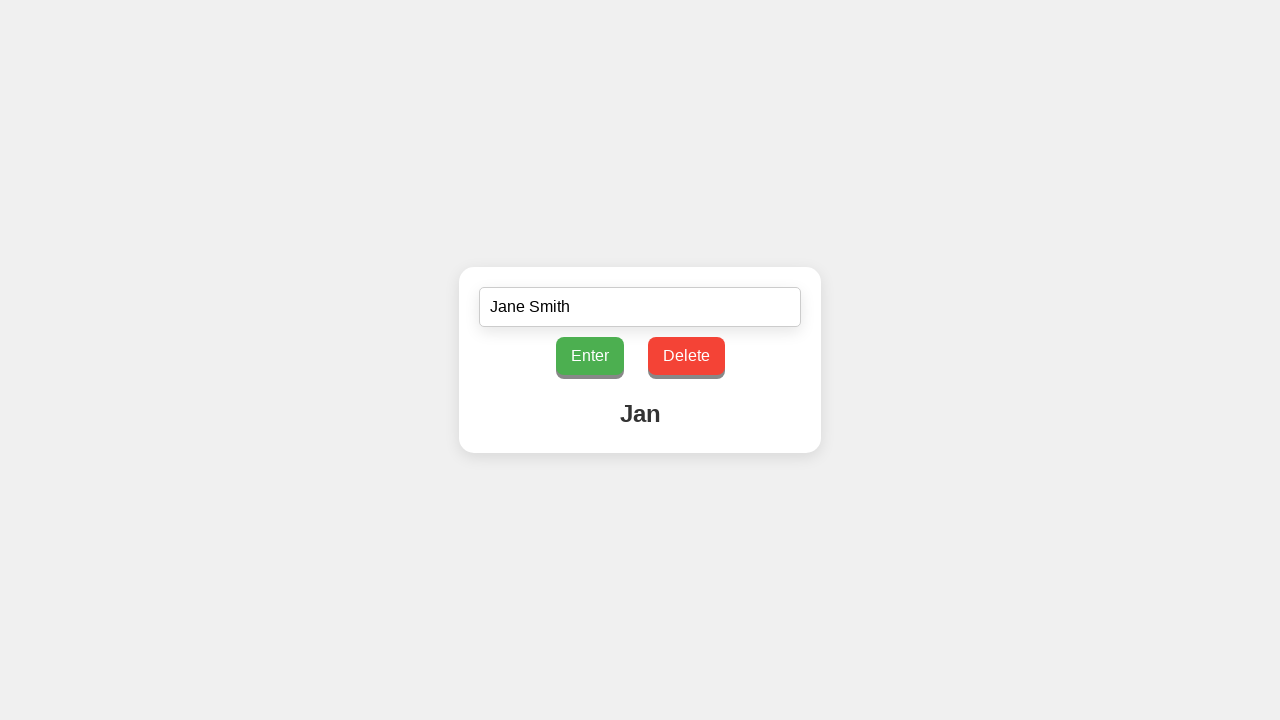

Clicked delete button (character 8 of 10) at (686, 356) on #deleteButton
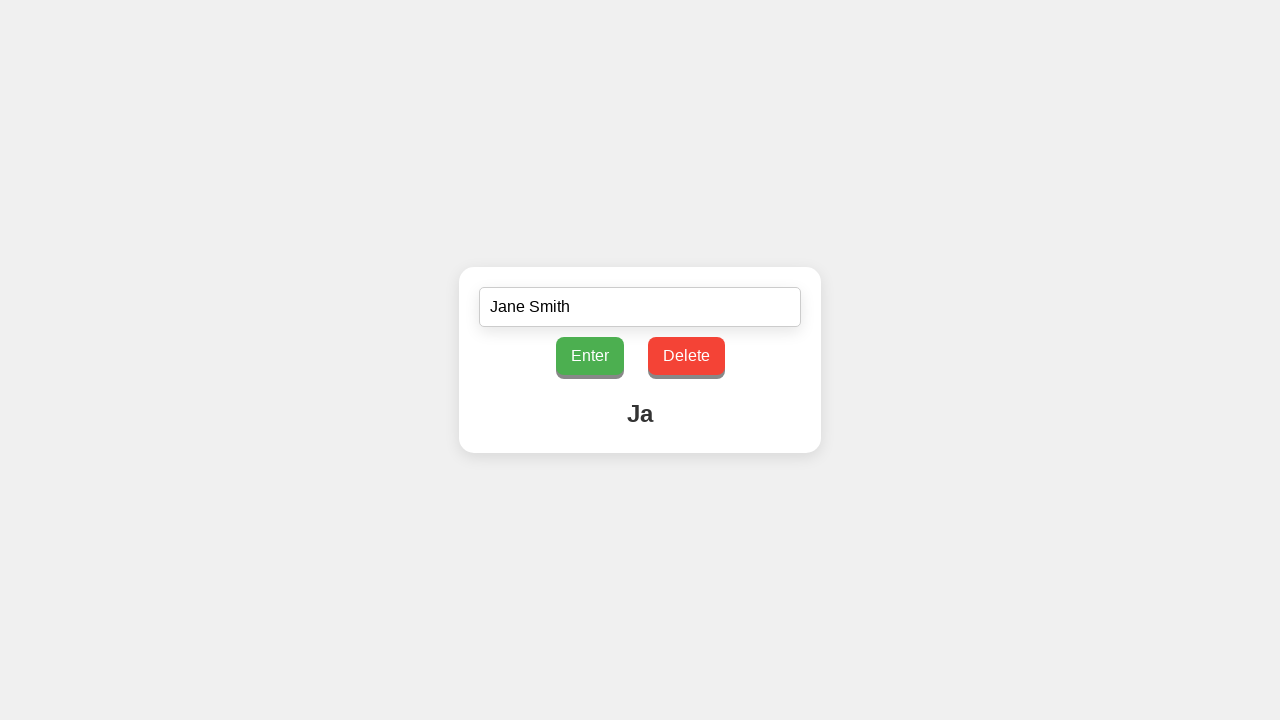

Clicked delete button (character 9 of 10) at (686, 356) on #deleteButton
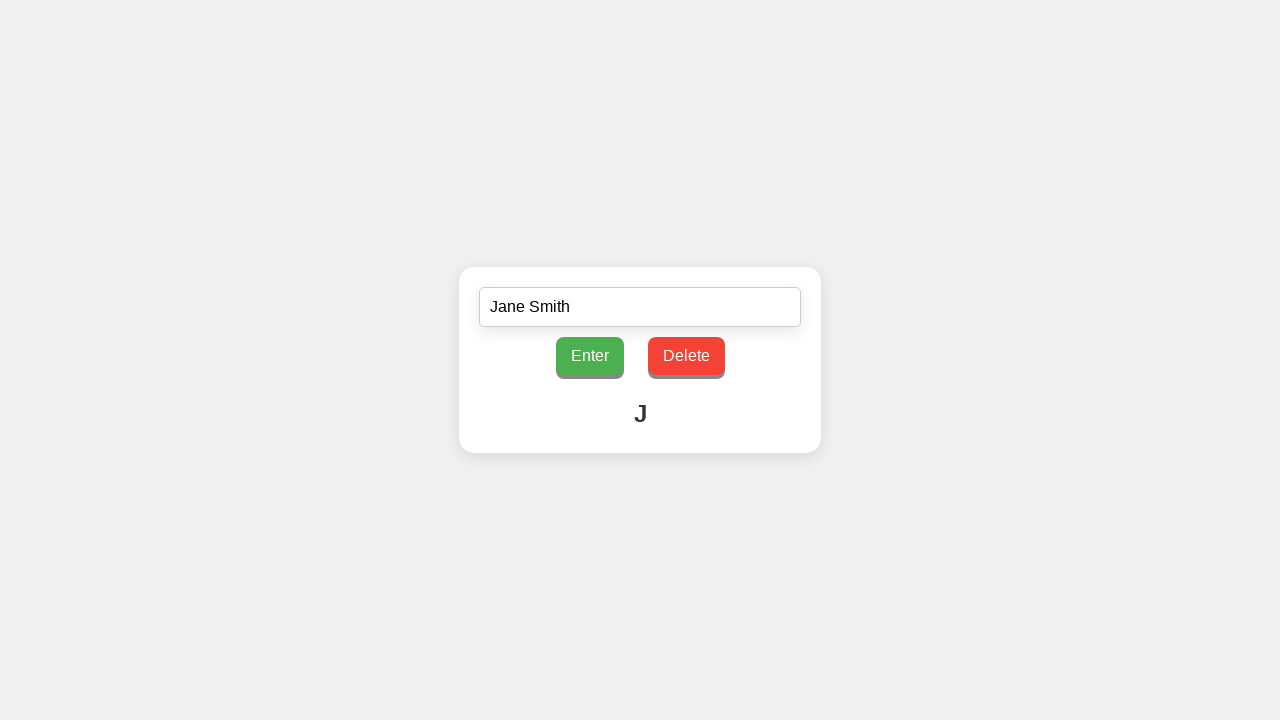

Clicked delete button (character 10 of 10) at (686, 356) on #deleteButton
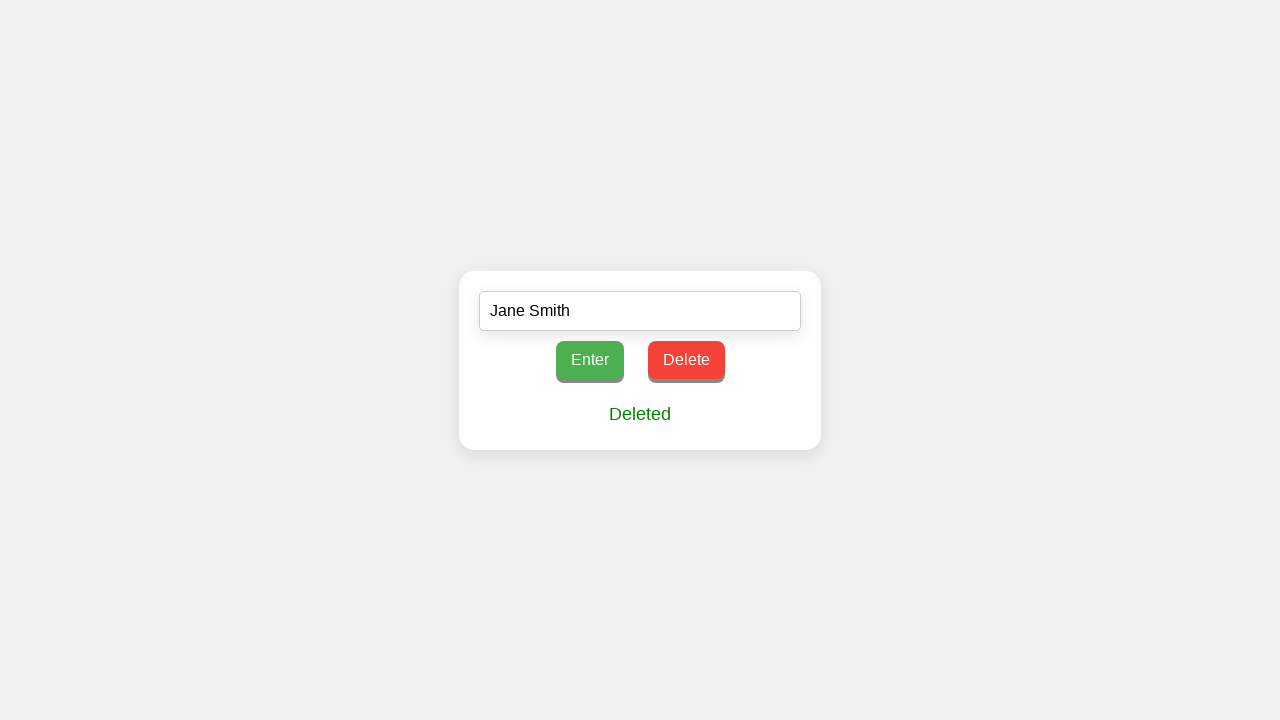

Waited for 'Deleted' message to appear
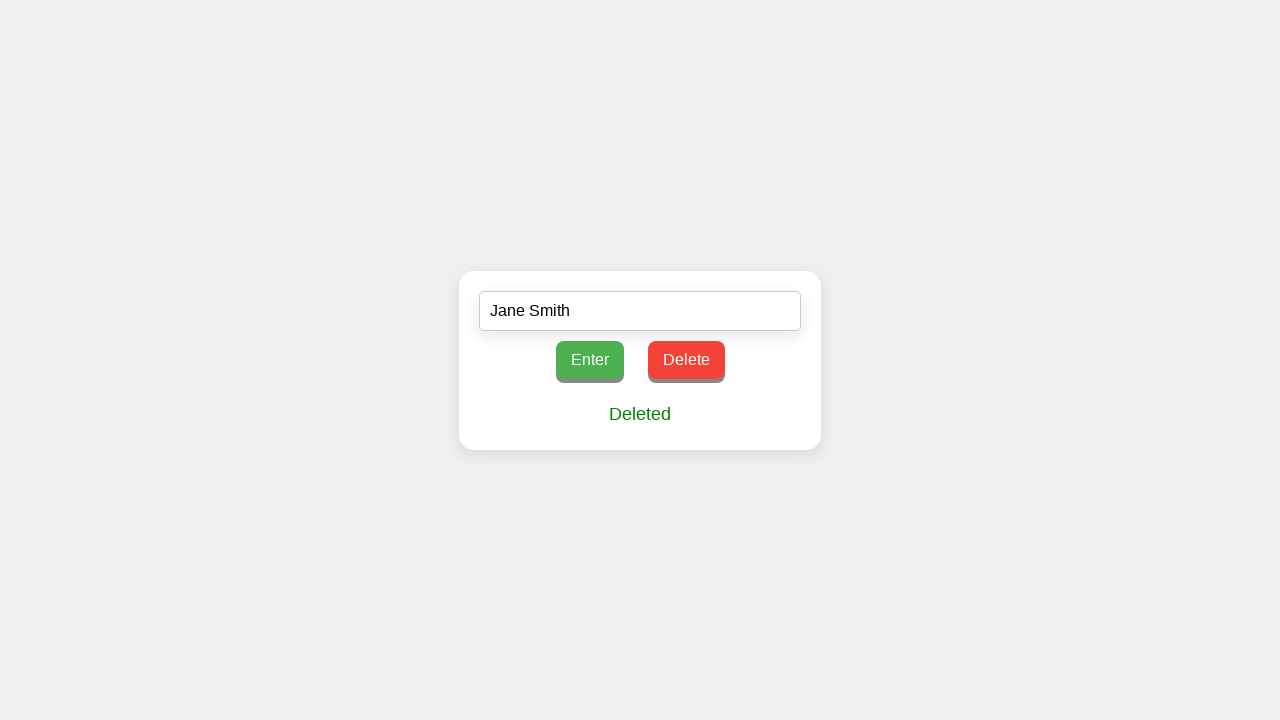

Retrieved text content from deleted message element
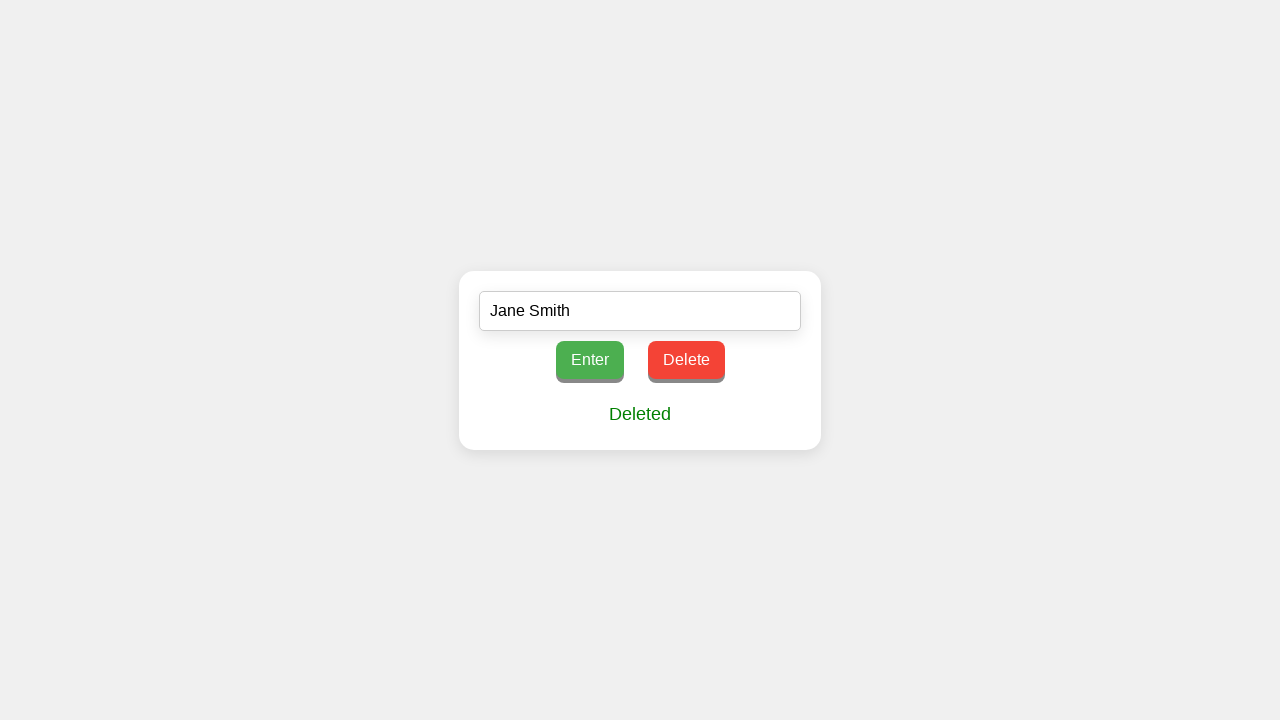

Verified that message equals 'Deleted' - assertion passed
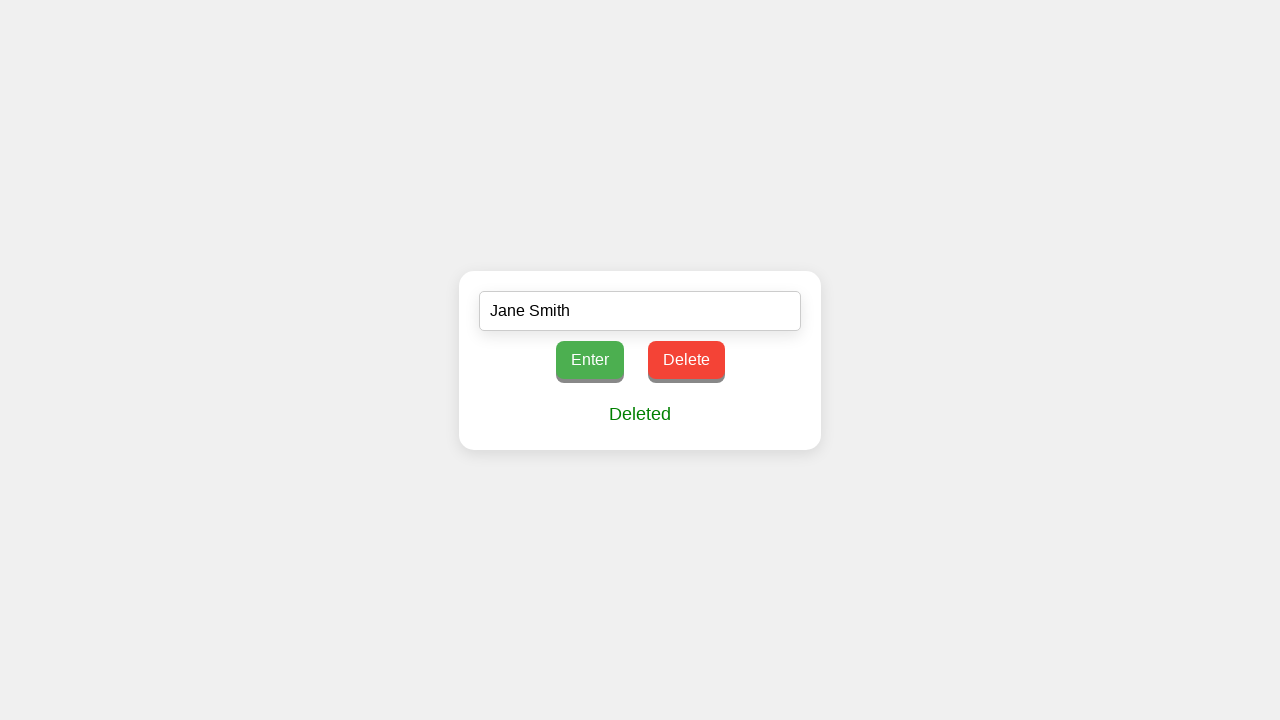

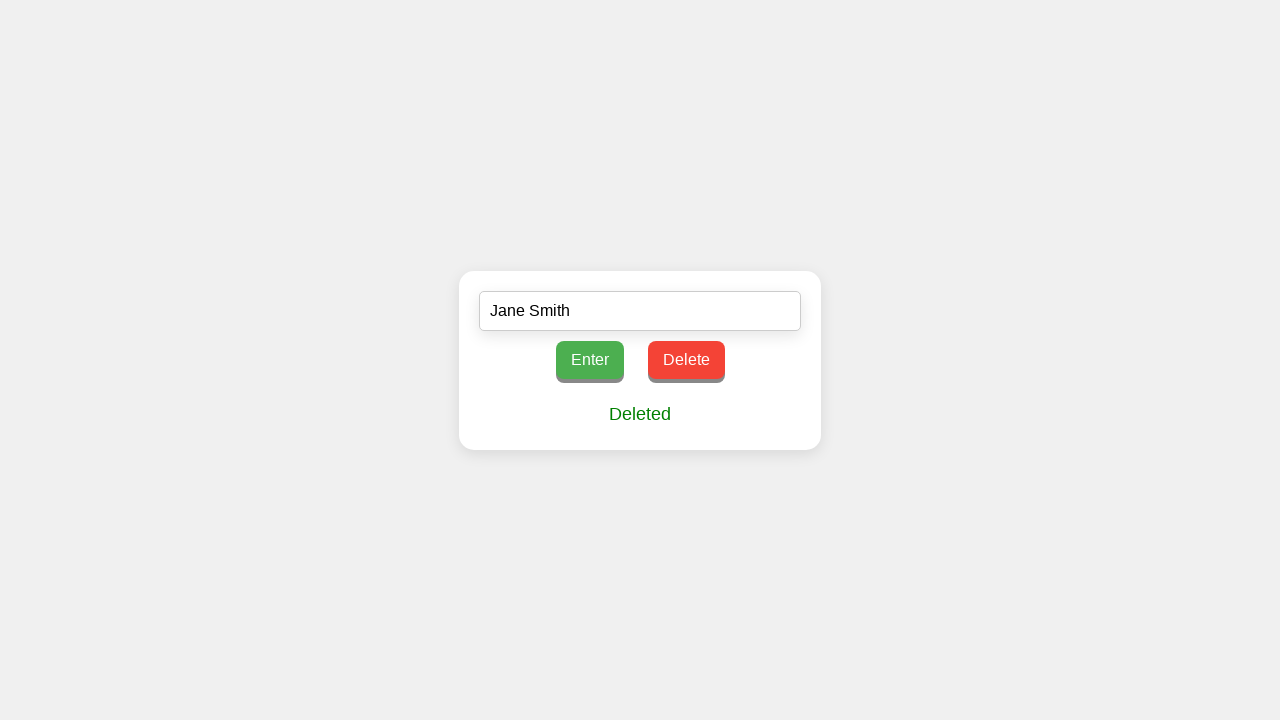